Tests checkbox selection functionality by finding checkboxes on the page, clicking the one with value "option1", and verifying it becomes selected.

Starting URL: https://rahulshettyacademy.com/AutomationPractice/

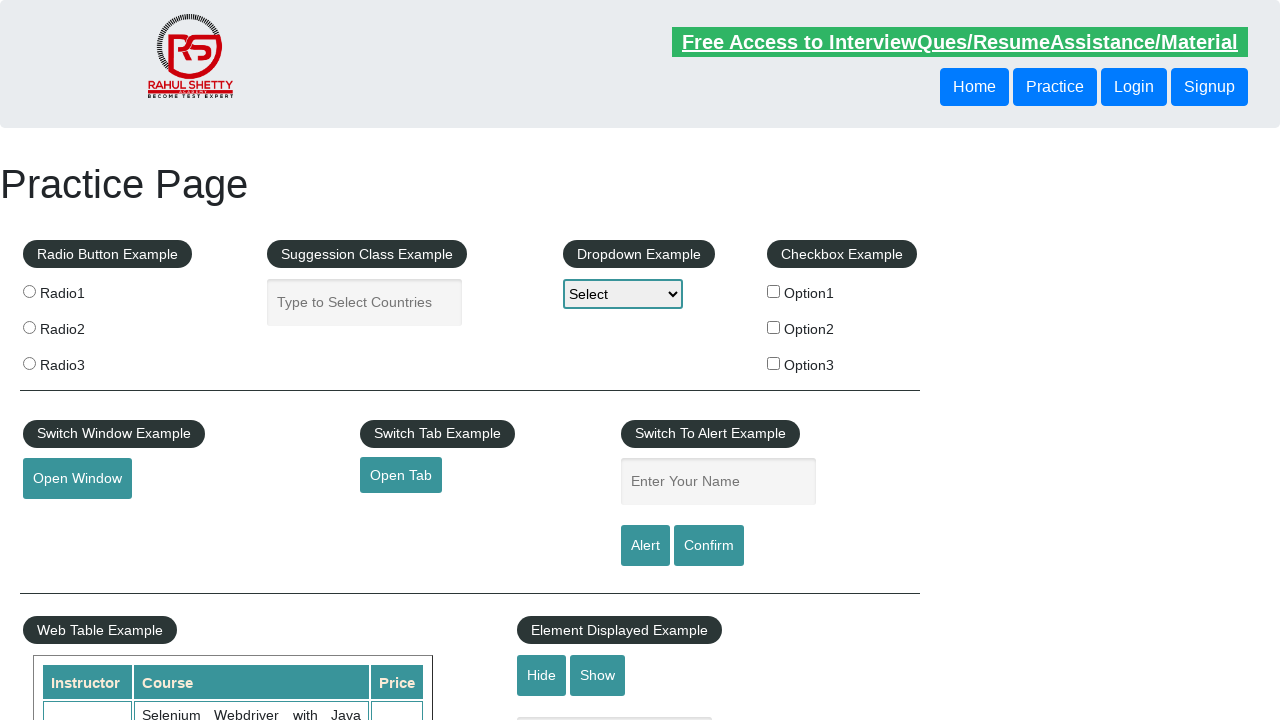

Waited for checkboxes to load on the page
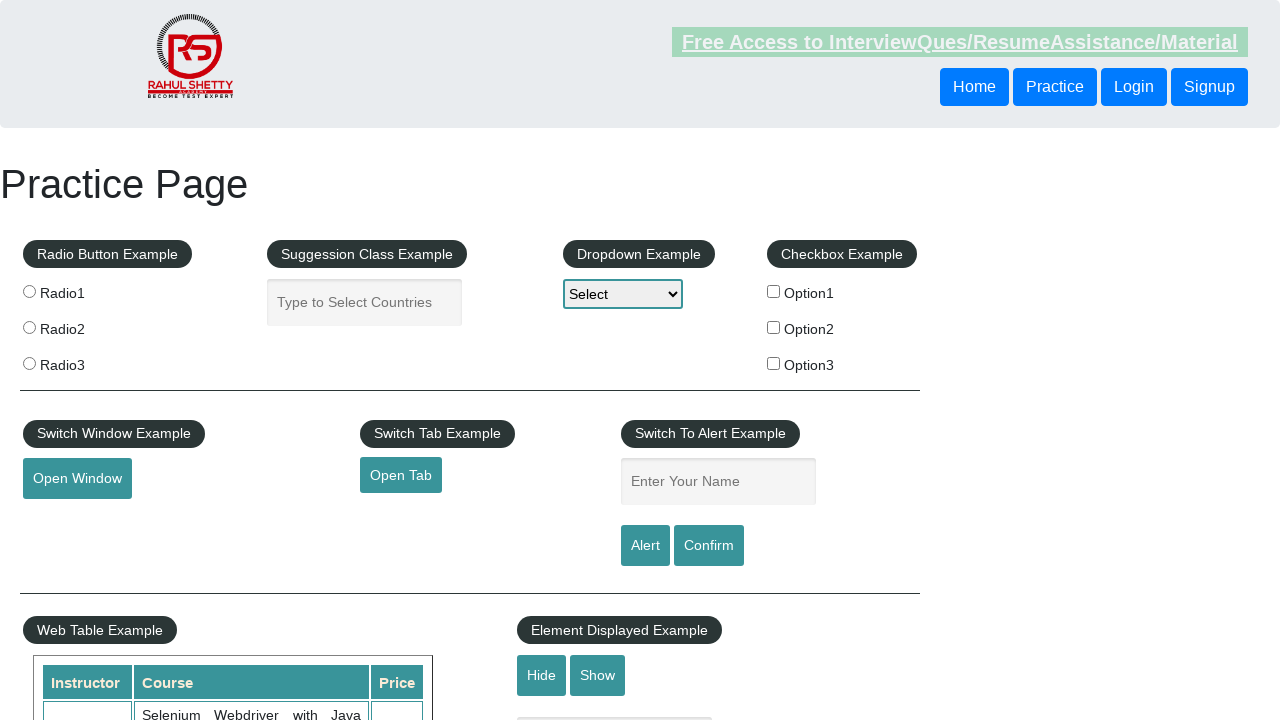

Located all checkboxes on the page
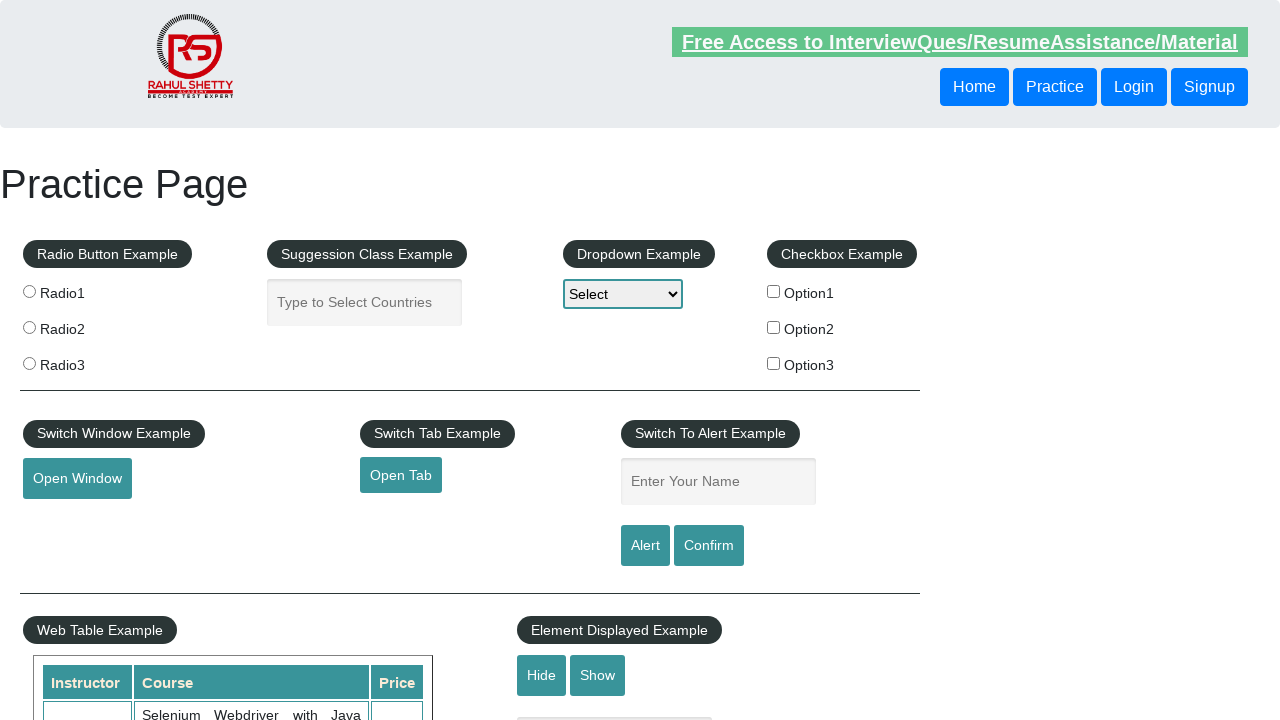

Found 3 checkboxes on the page
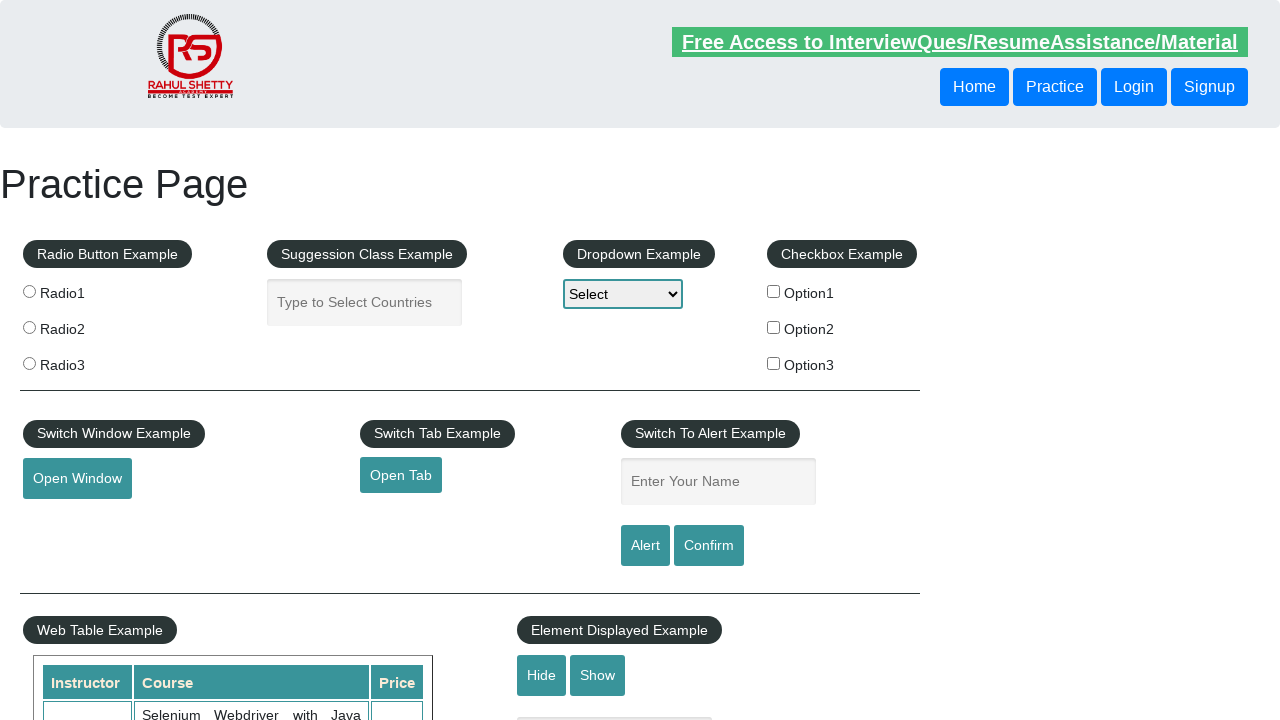

Retrieved value attribute from checkbox 0: 'option1'
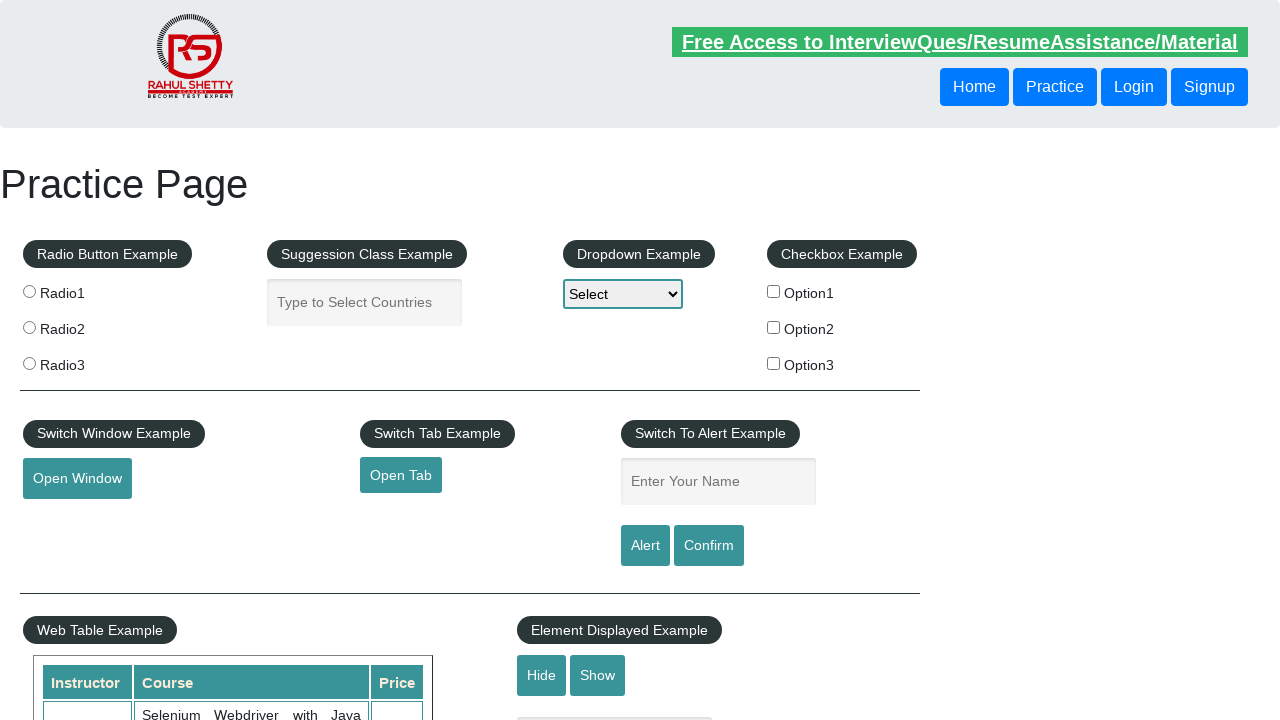

Clicked checkbox with value 'option1' at (774, 291) on input[type='checkbox'] >> nth=0
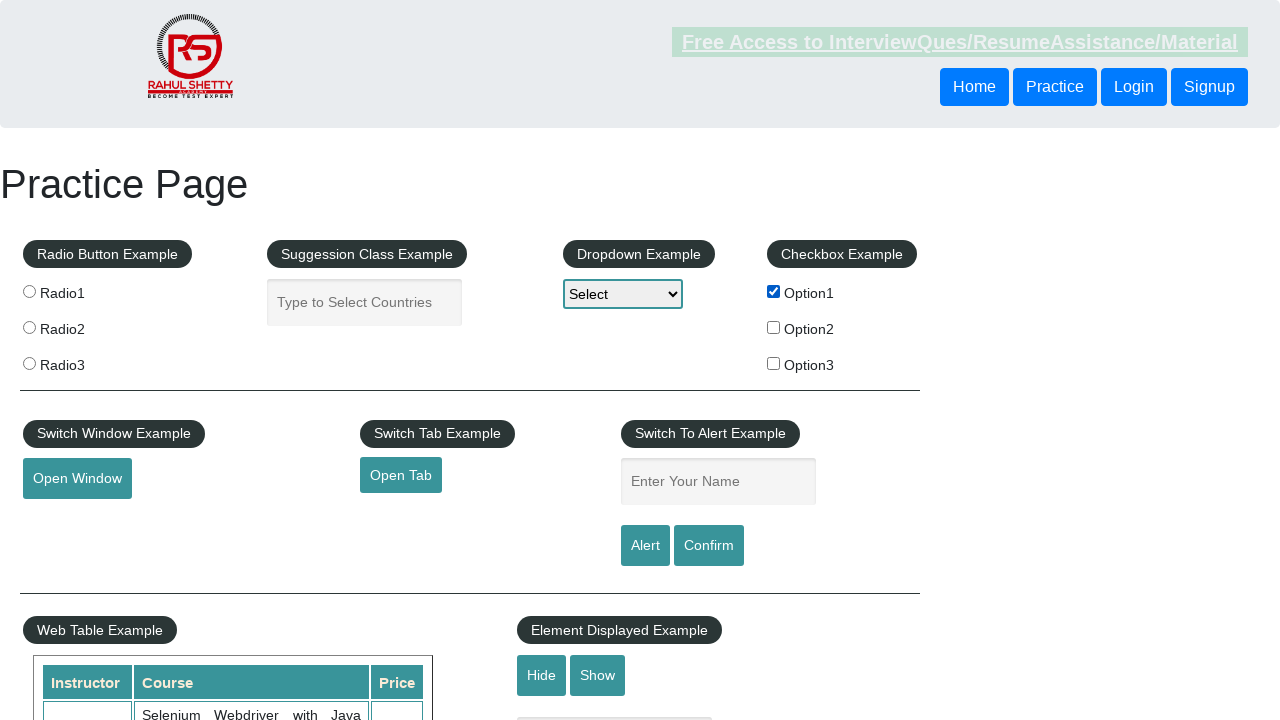

Verified that checkbox with value 'option1' is now selected
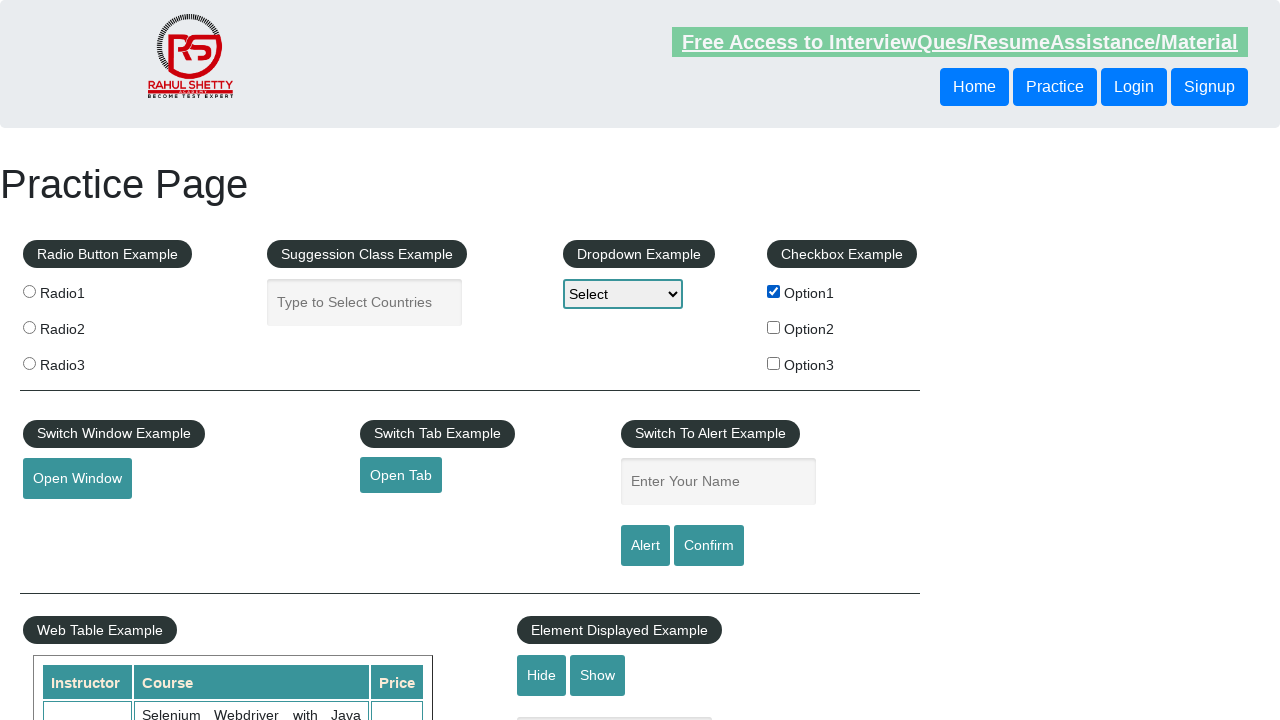

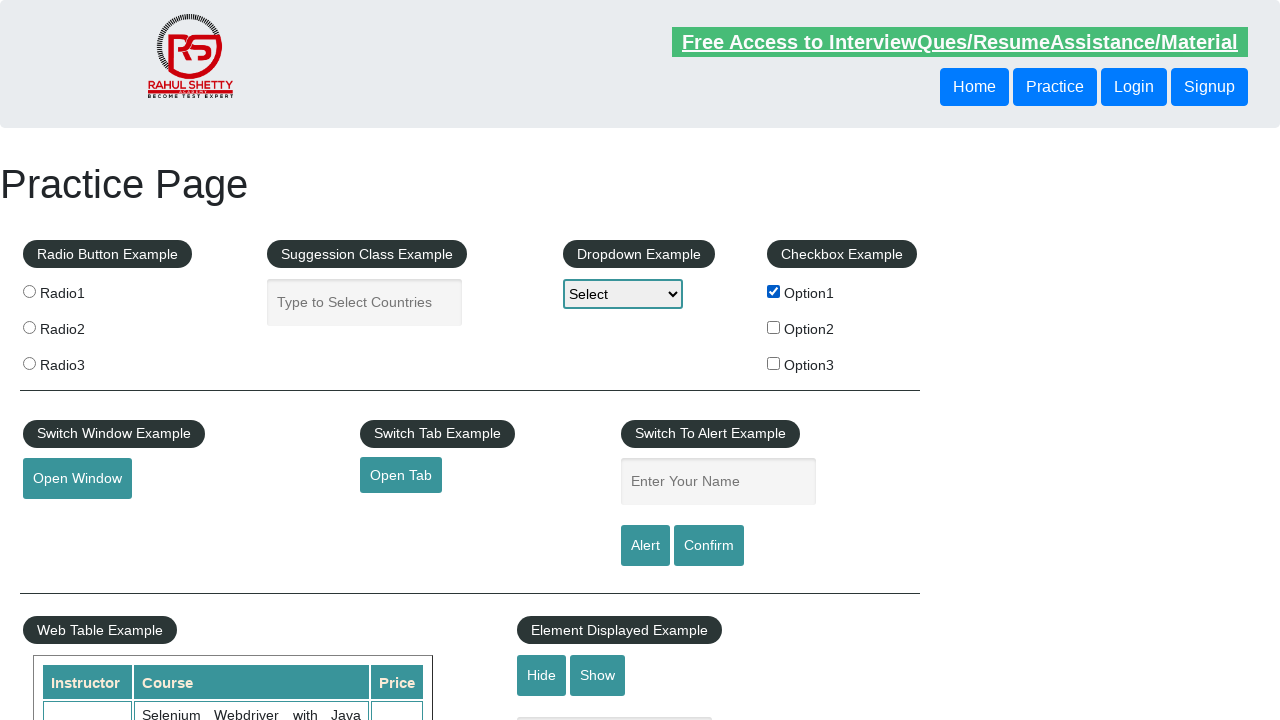